Tests the text input functionality on UI Testing Playground by entering text into an input field and clicking a button that should be renamed to the entered text value.

Starting URL: http://uitestingplayground.com/textinput

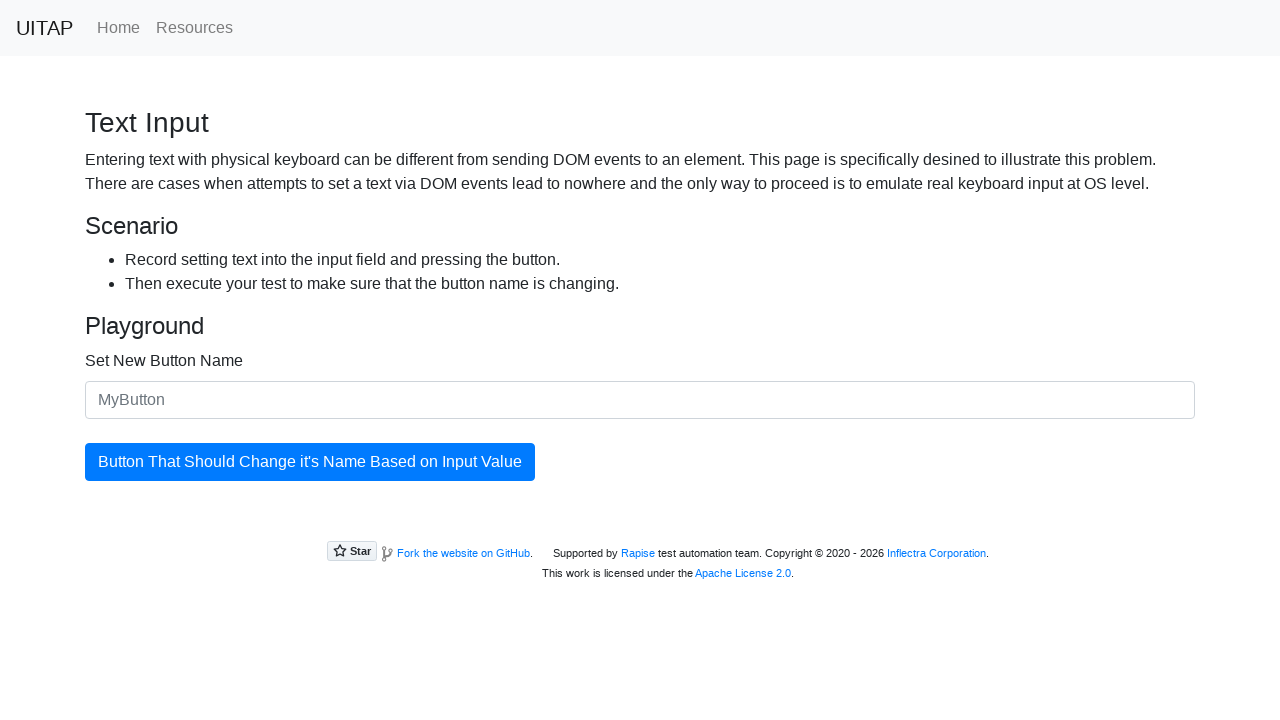

Filled text input field with 'SkyPro' on input[type="text"]
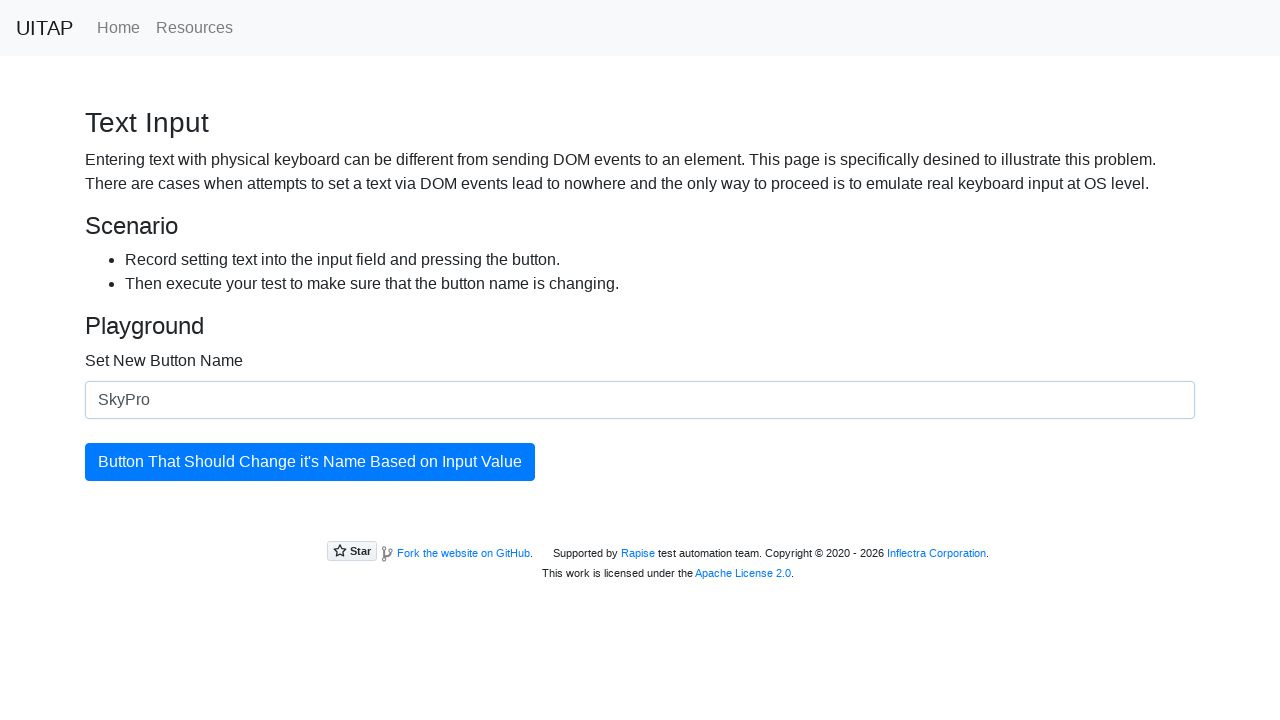

Clicked the primary button to rename it at (310, 462) on button.btn.btn-primary
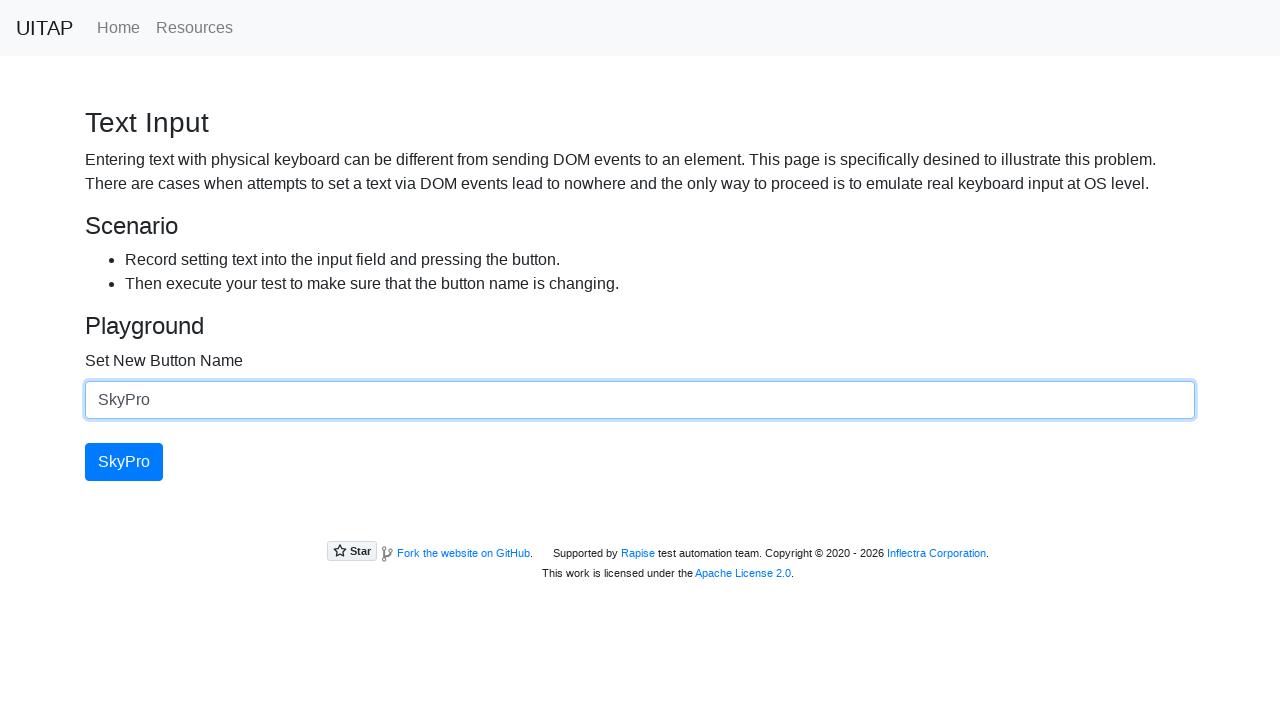

Verified button was renamed to 'SkyPro'
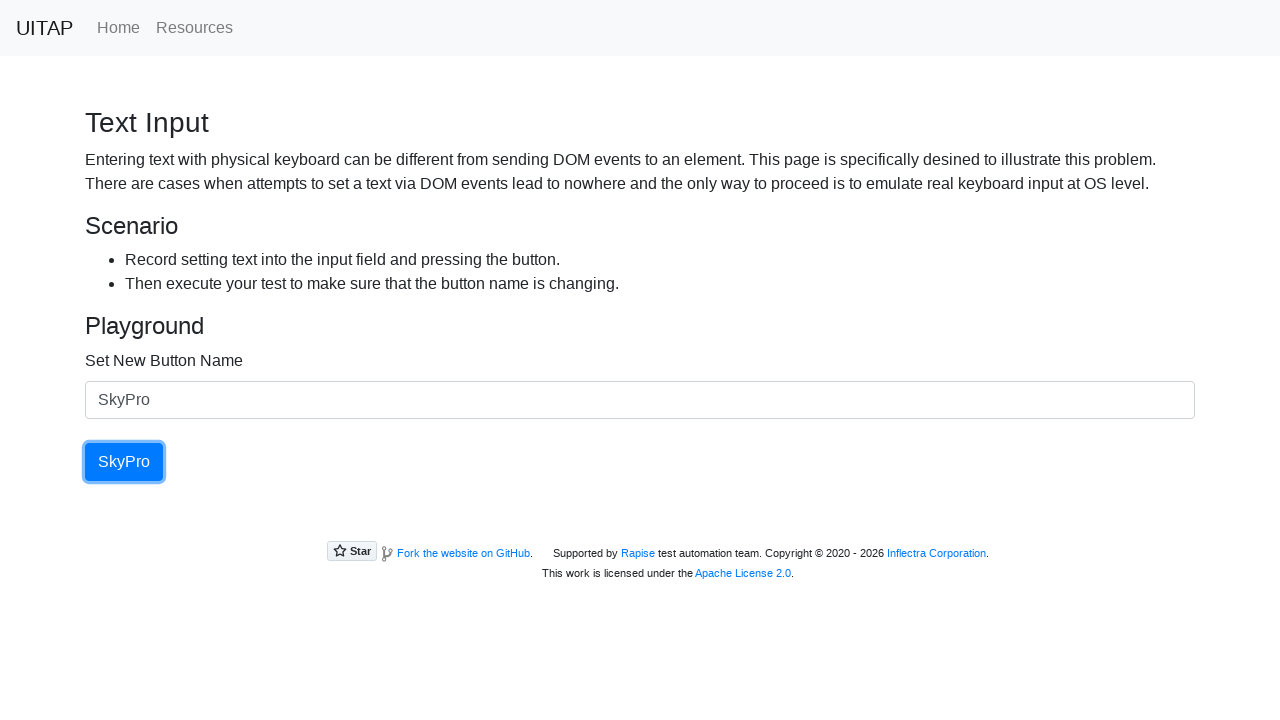

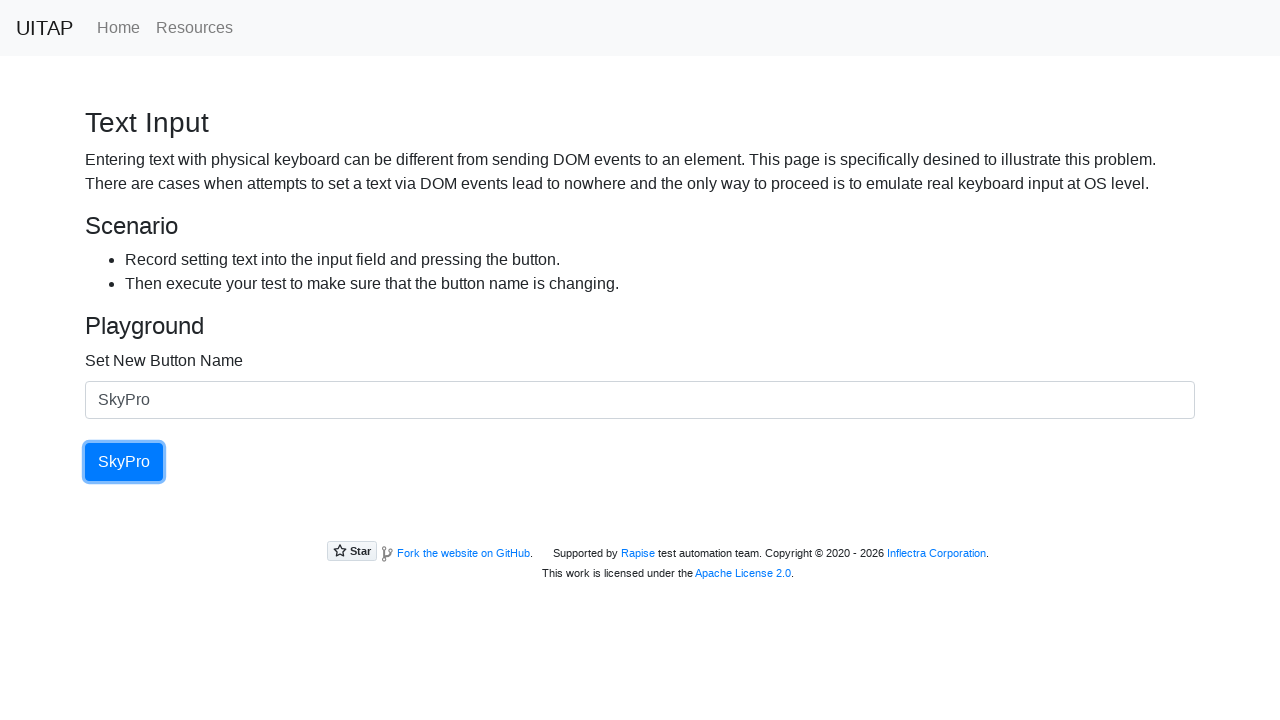